Navigates to Diawi website and clicks the submit button

Starting URL: https://www.diawi.com/

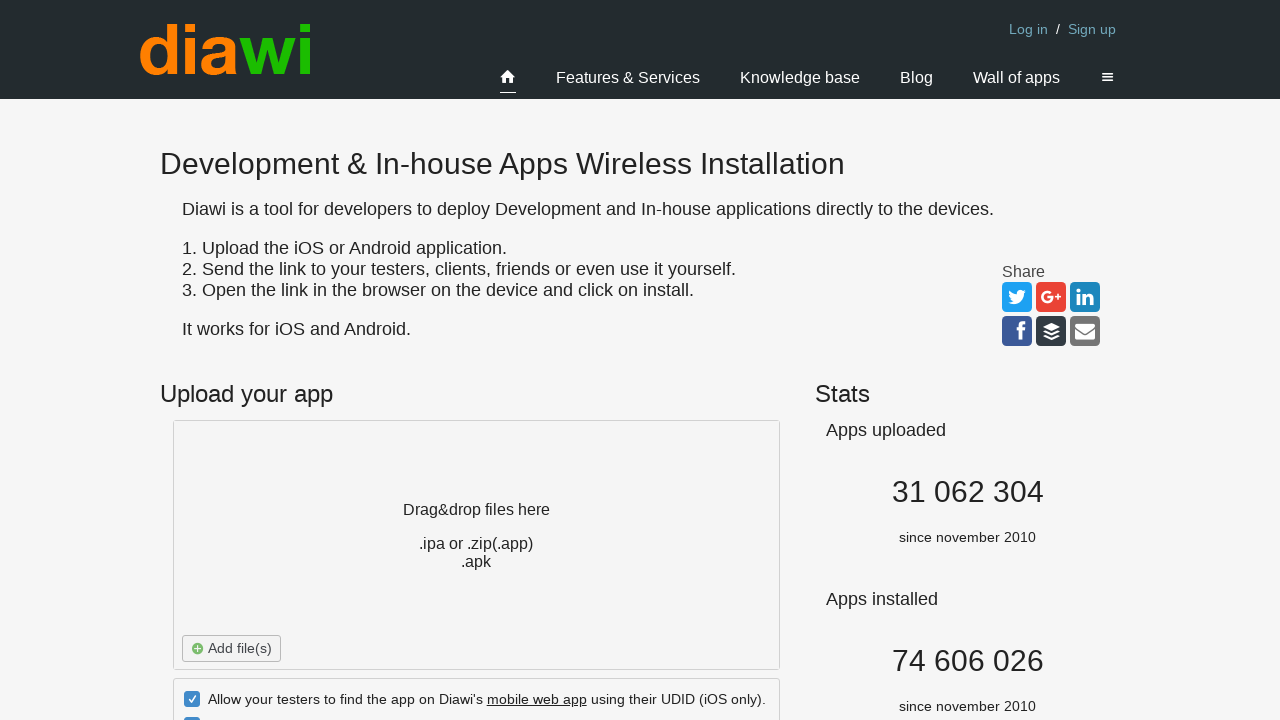

Navigated to Diawi website
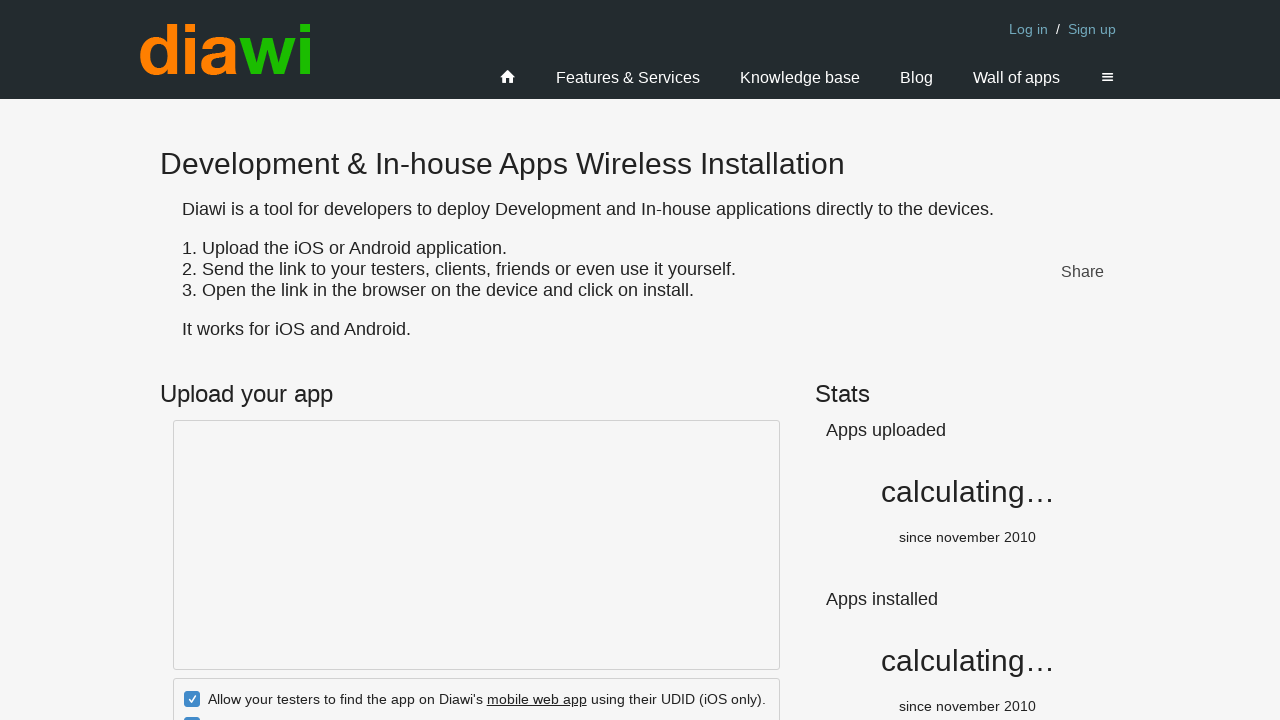

Clicked the submit button at (476, 360) on input[type='submit']
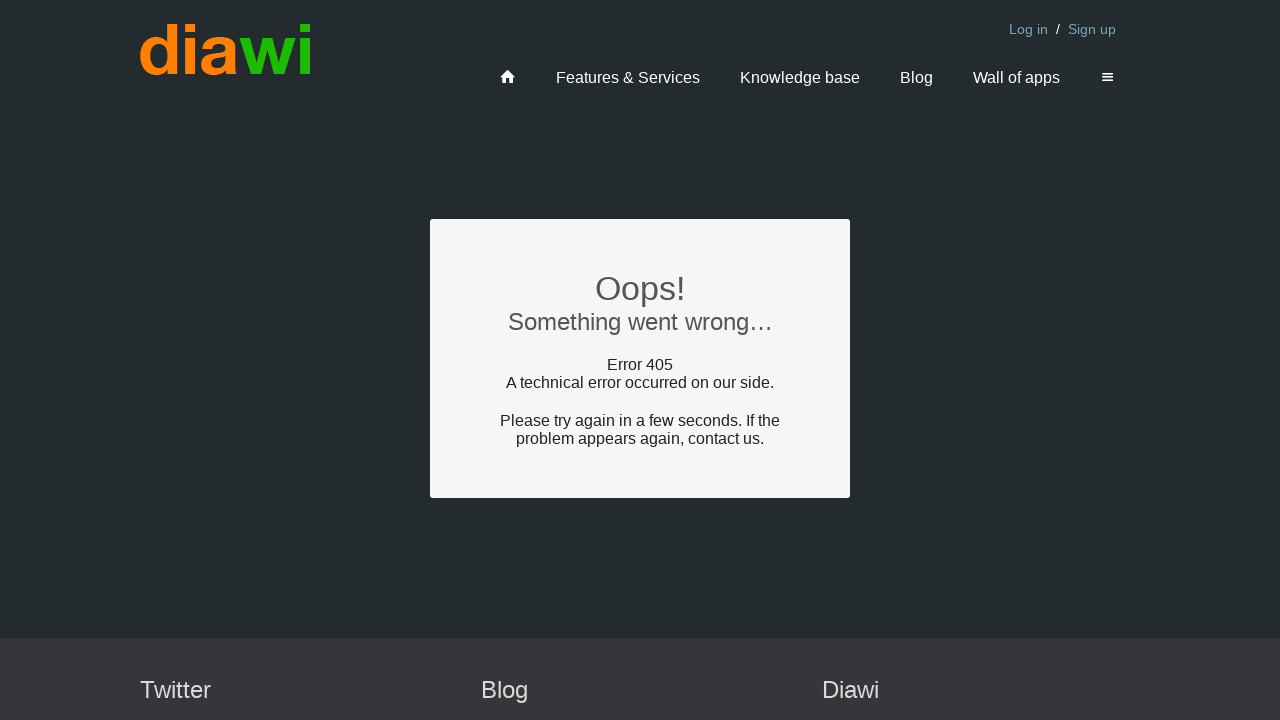

Waited 1 second for action to complete
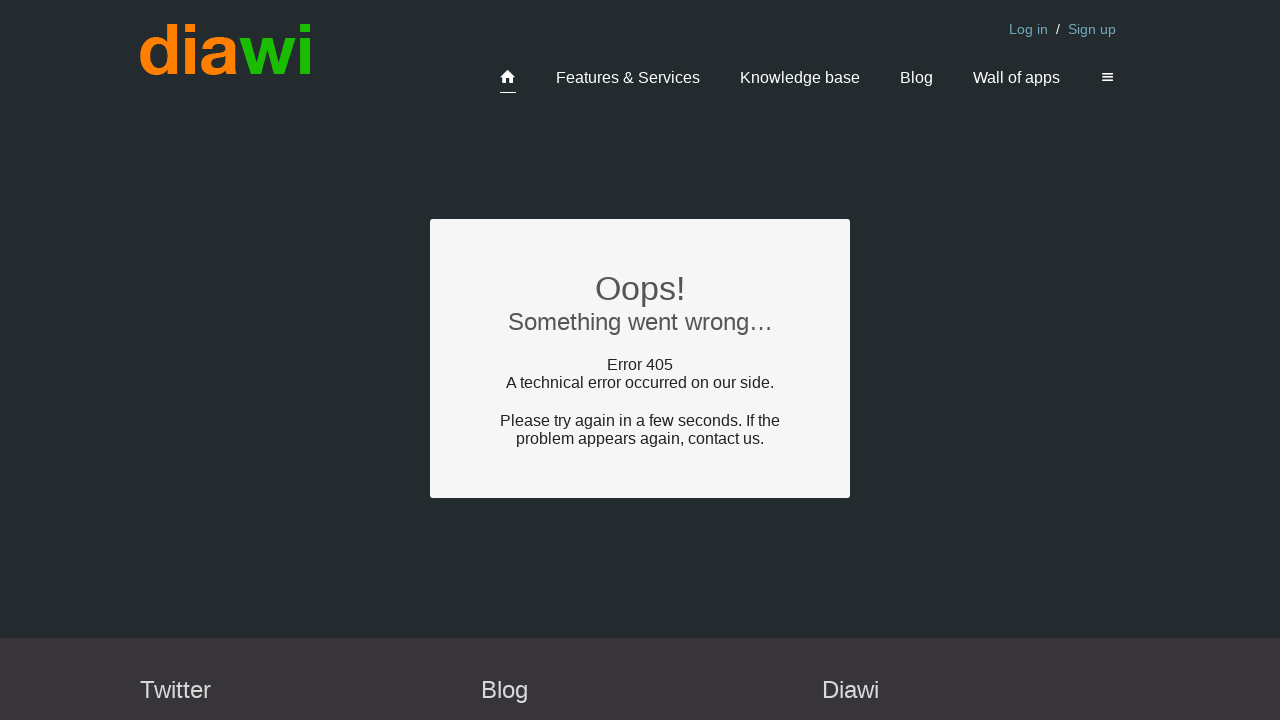

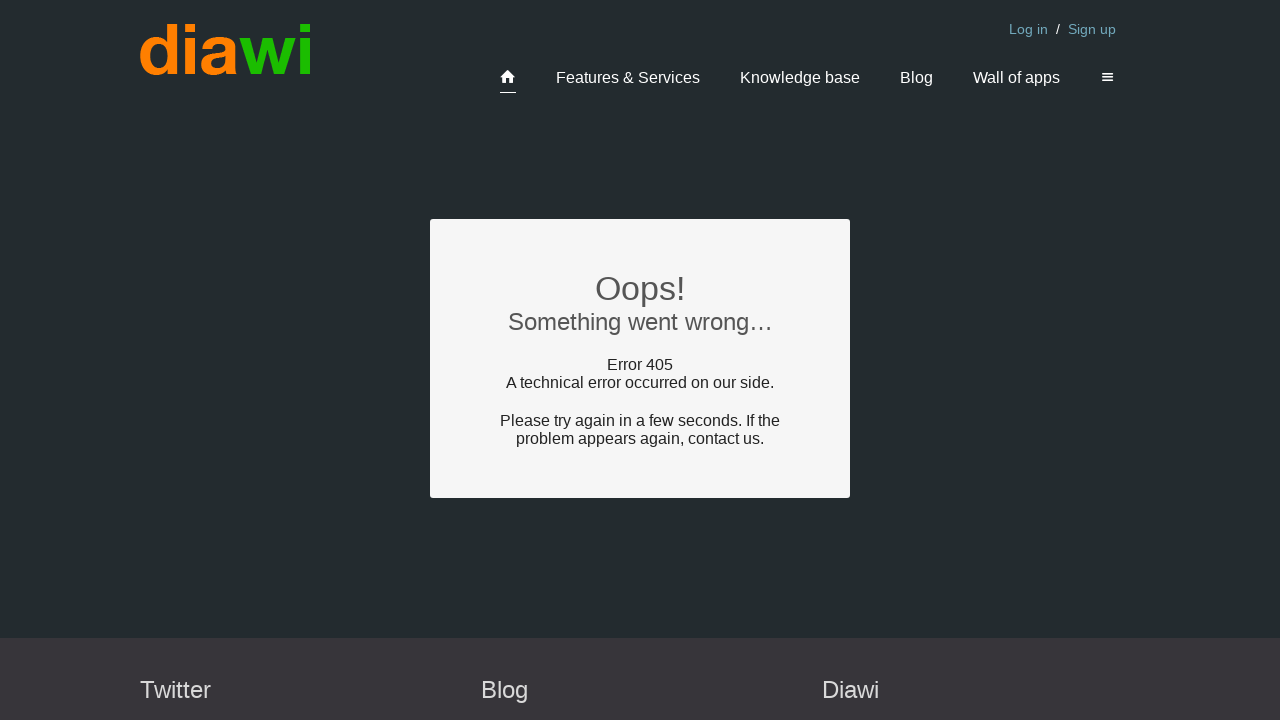